Navigates to the Placement Store website and ensures the page loads

Starting URL: https://www.placementstore.com/

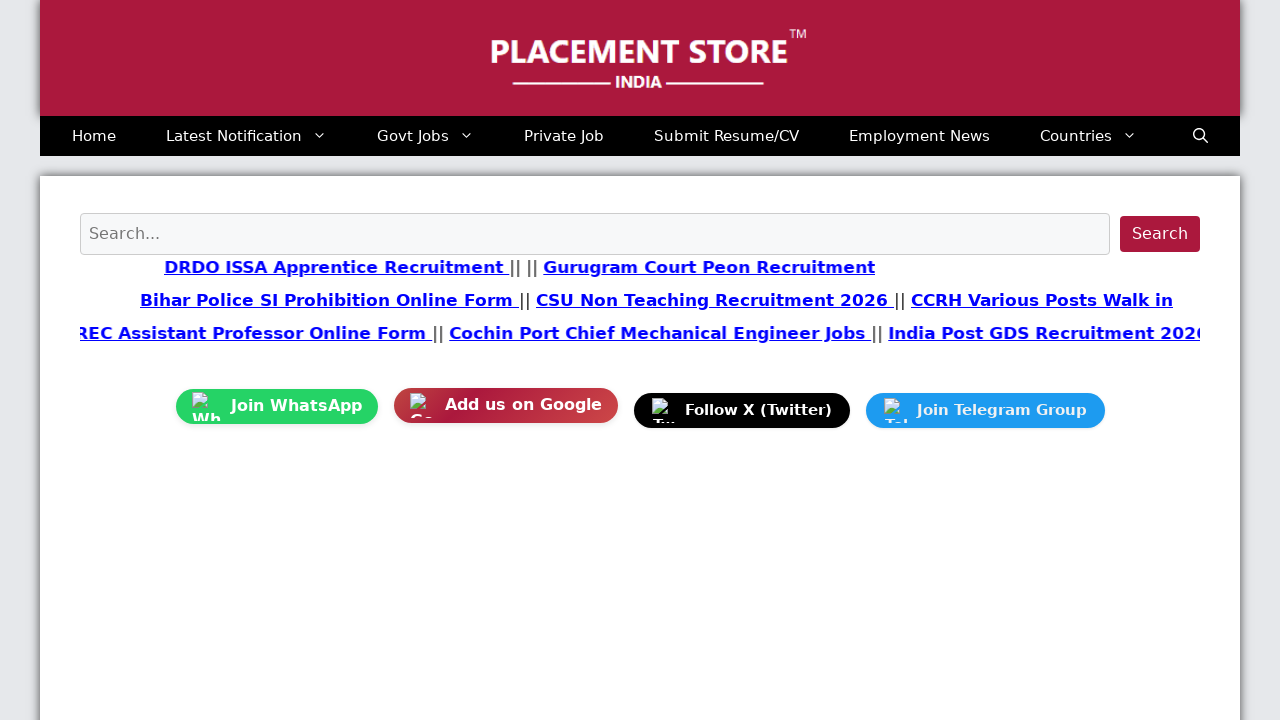

Waited for page to reach networkidle state
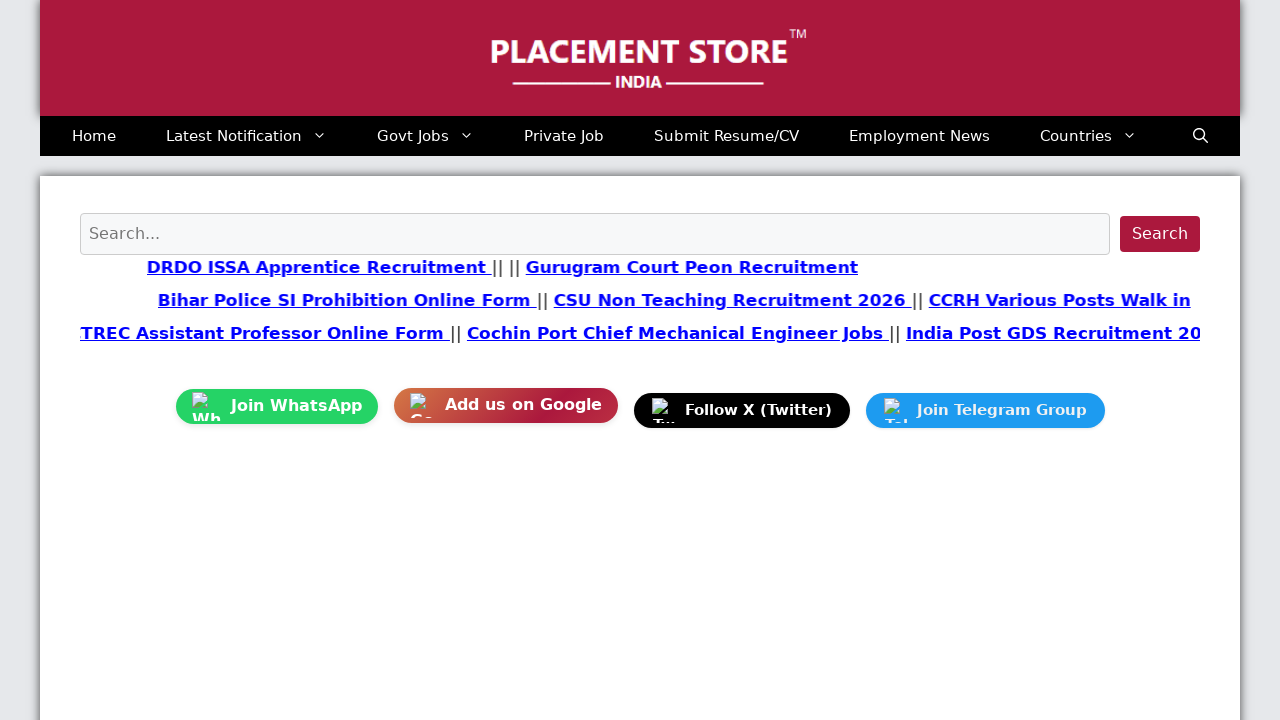

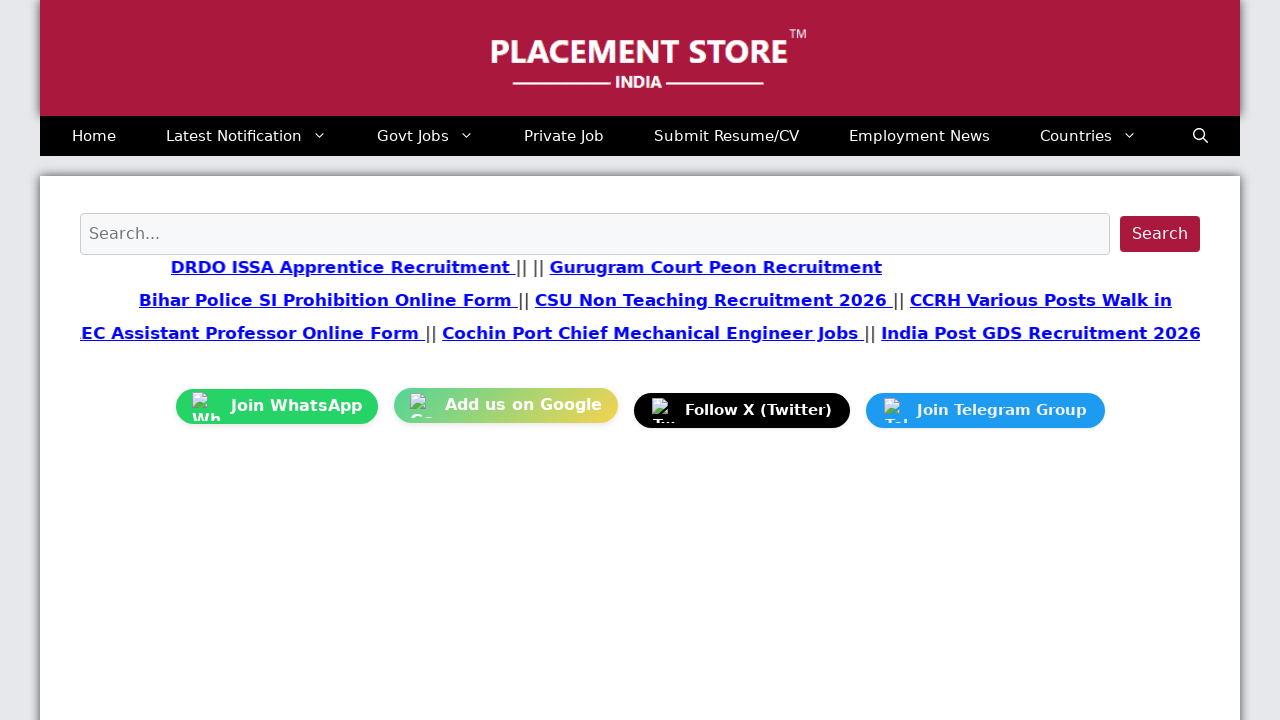